Verifies UI elements on the login page including the "Remember me" checkbox label text, "Forgot password" link text, and the forgot password link's href attribute value.

Starting URL: https://login1.nextbasecrm.com/

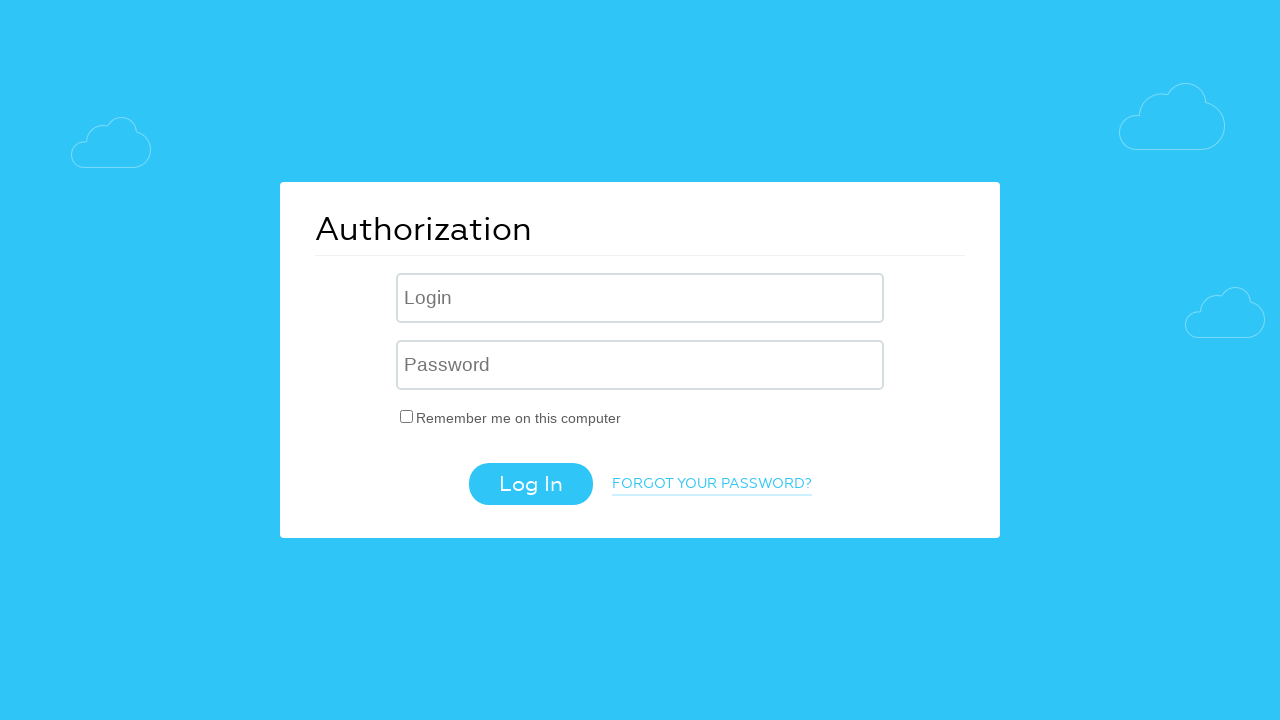

Waited for 'Remember me' checkbox label to load
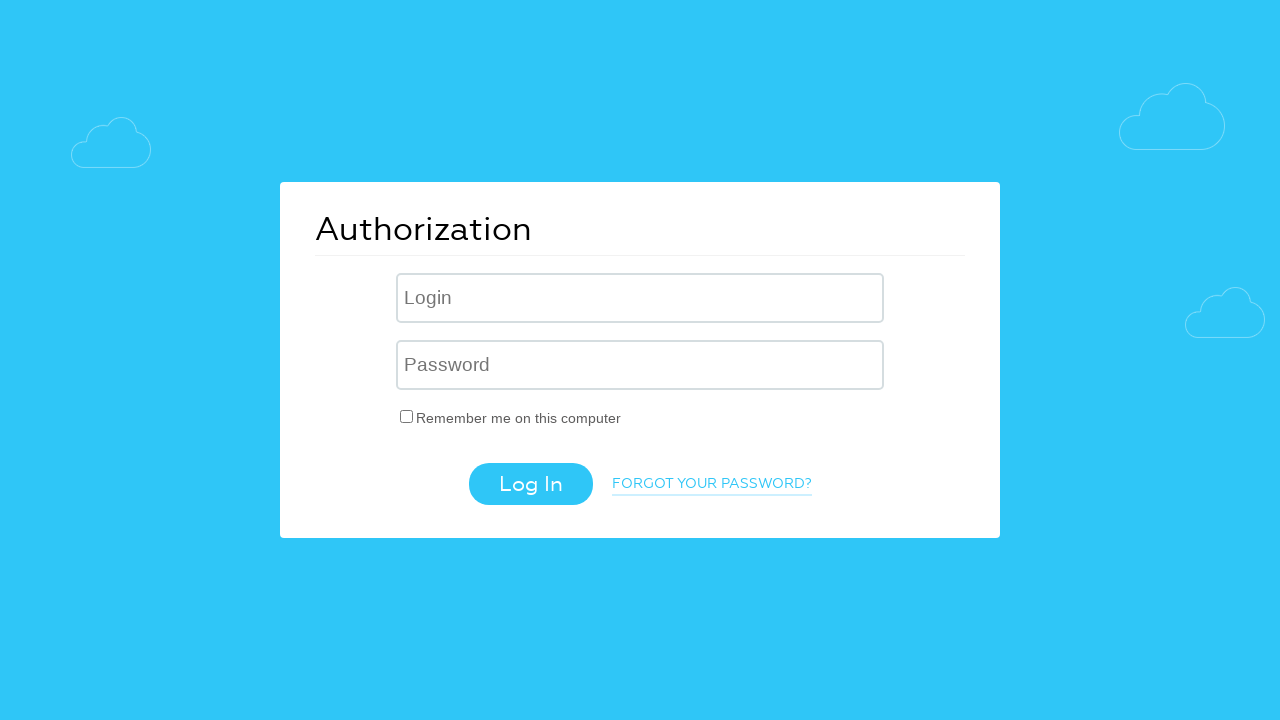

Retrieved text content from 'Remember me' checkbox label
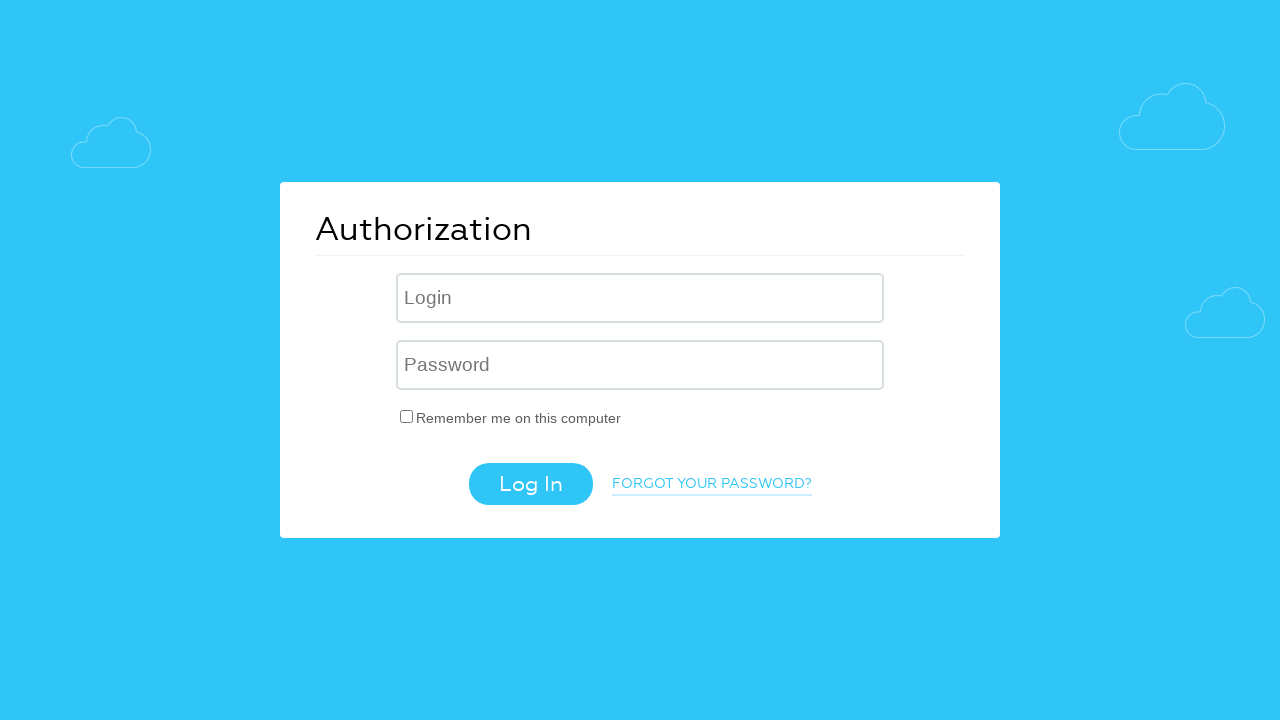

Located 'FORGOT YOUR PASSWORD?' link
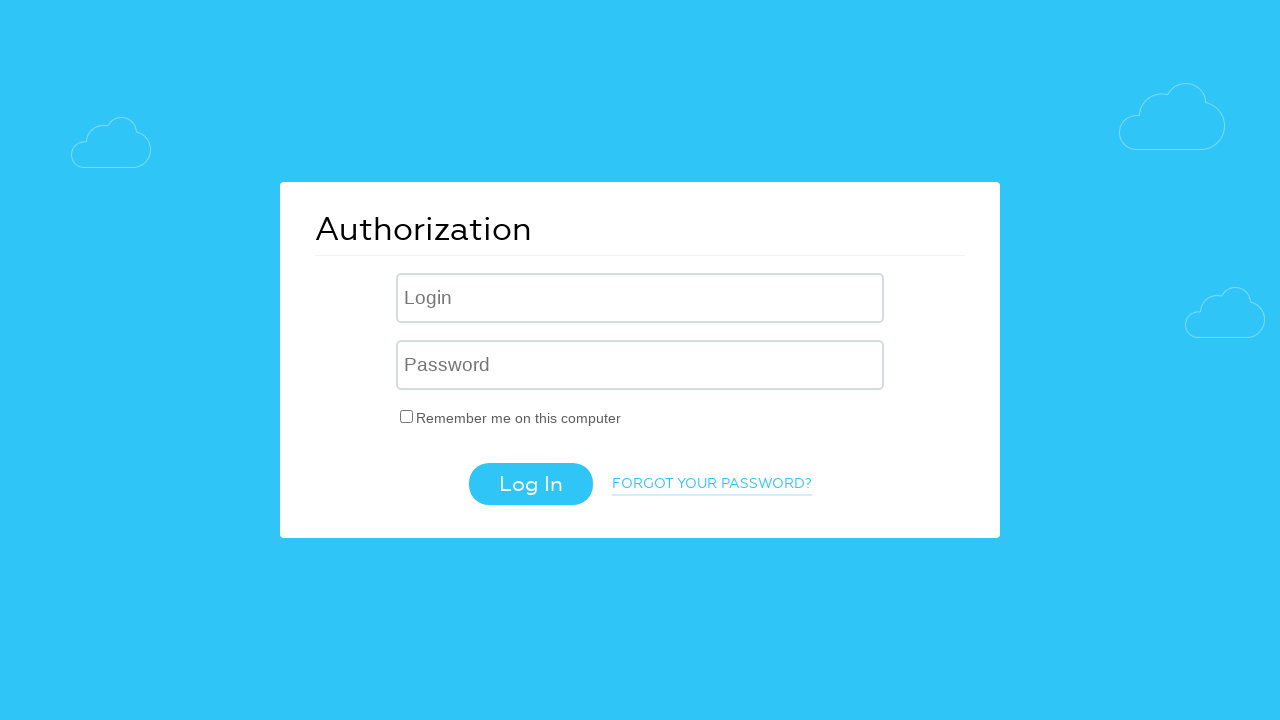

Retrieved text content from 'Forgot password' link
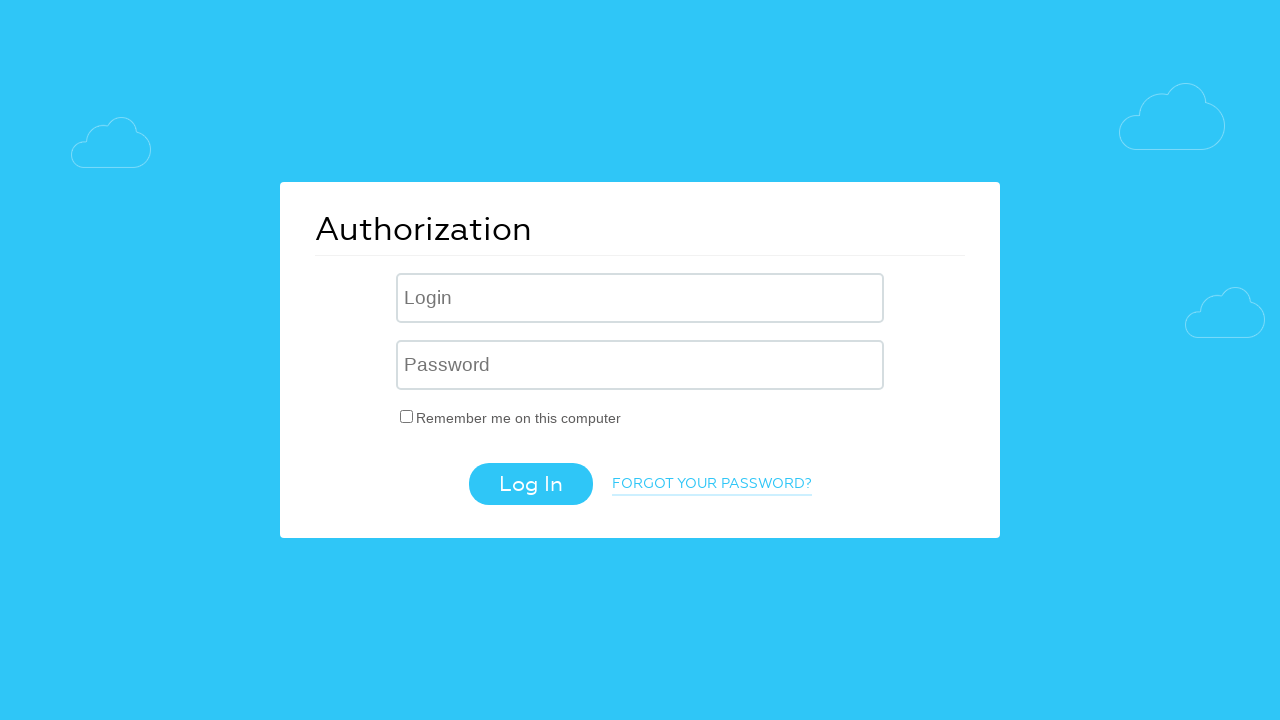

Retrieved href attribute from forgot password link
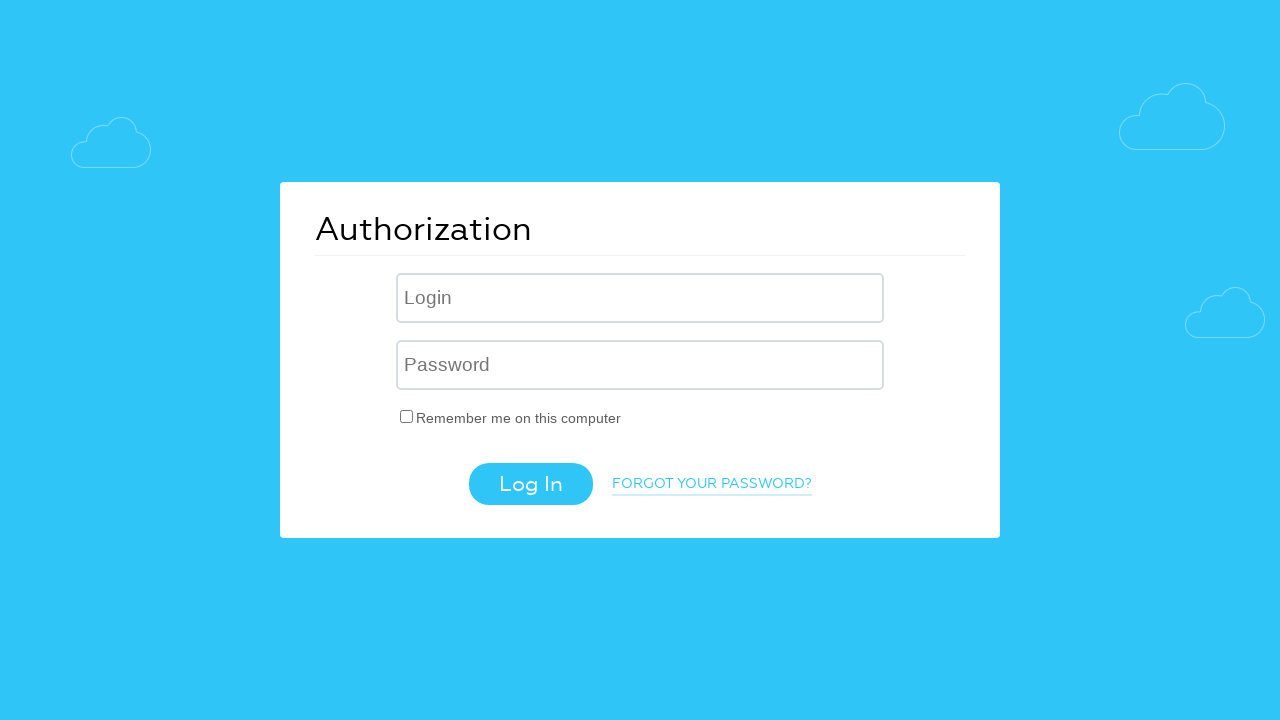

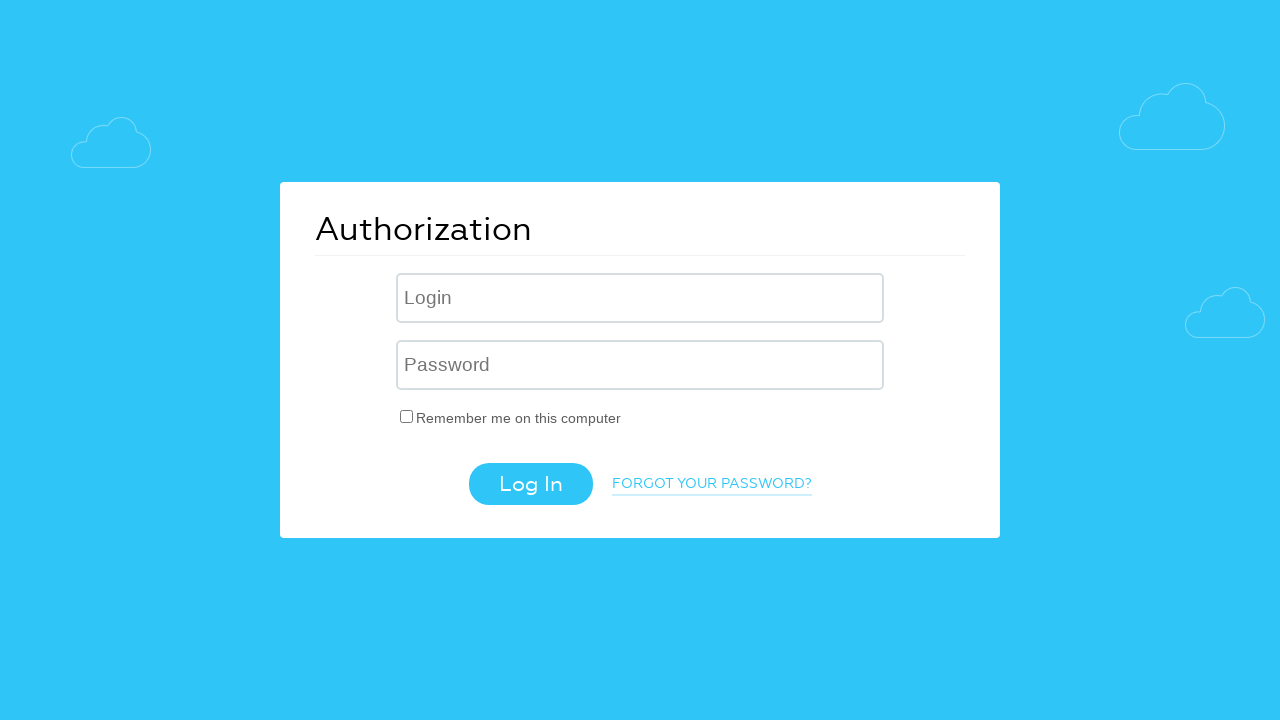